Tests that clicking Clear completed removes completed items from the list

Starting URL: https://demo.playwright.dev/todomvc

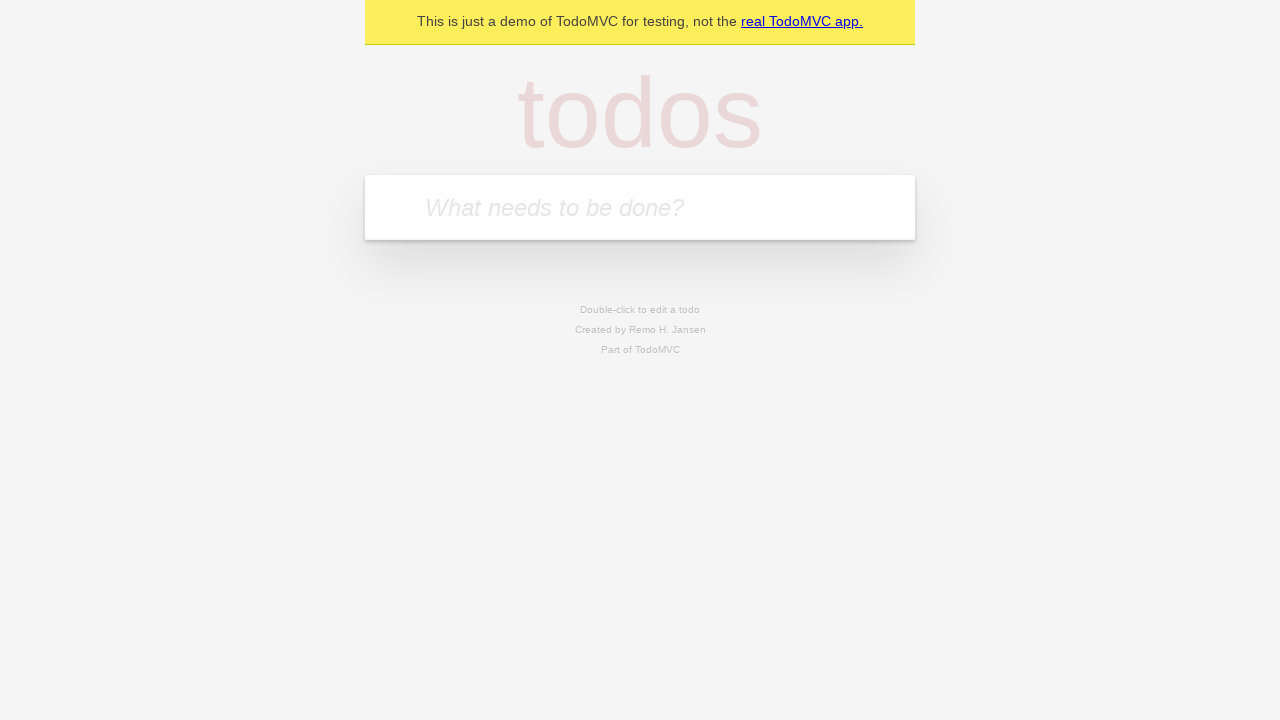

Filled todo input with 'buy some cheese' on internal:attr=[placeholder="What needs to be done?"i]
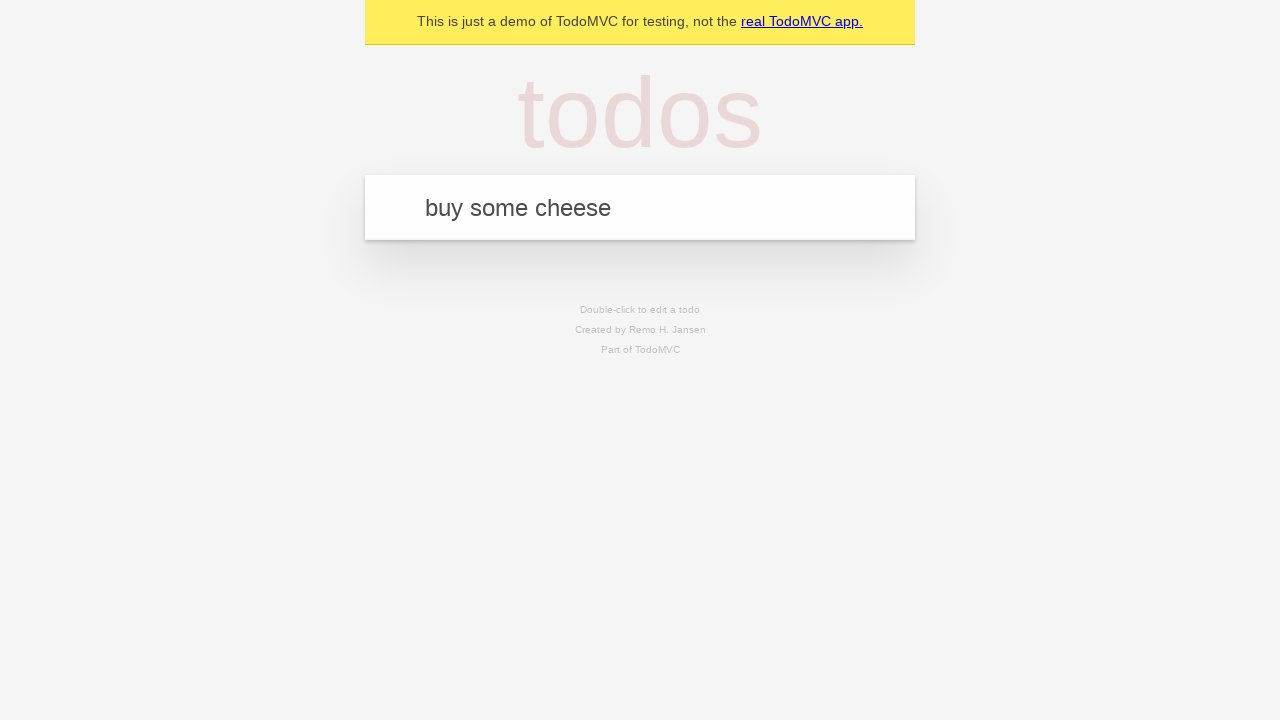

Pressed Enter to create todo 'buy some cheese' on internal:attr=[placeholder="What needs to be done?"i]
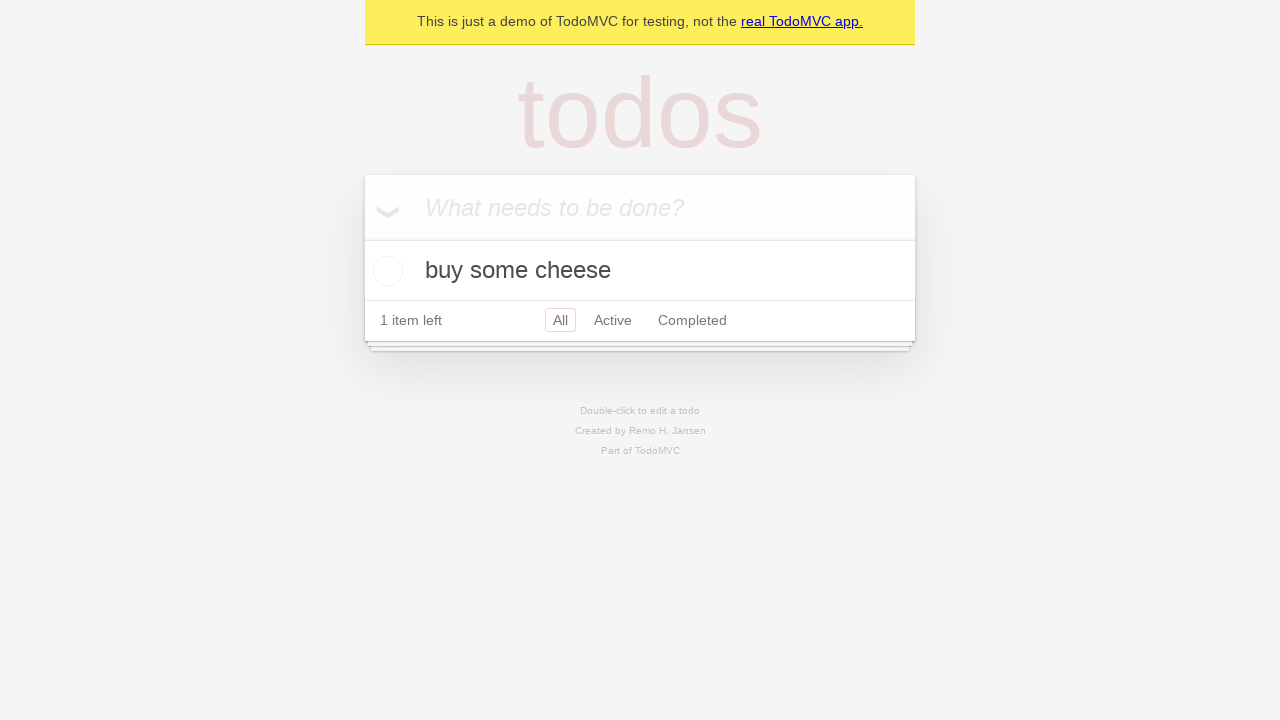

Filled todo input with 'feed the cat' on internal:attr=[placeholder="What needs to be done?"i]
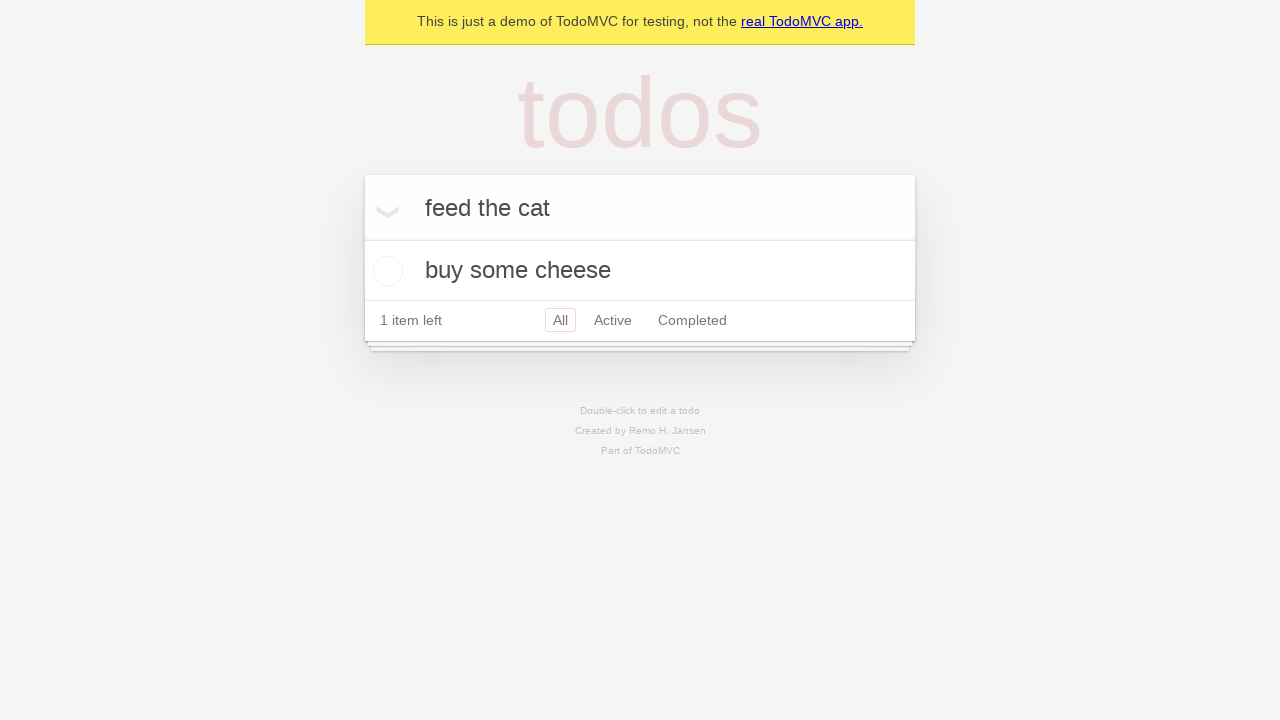

Pressed Enter to create todo 'feed the cat' on internal:attr=[placeholder="What needs to be done?"i]
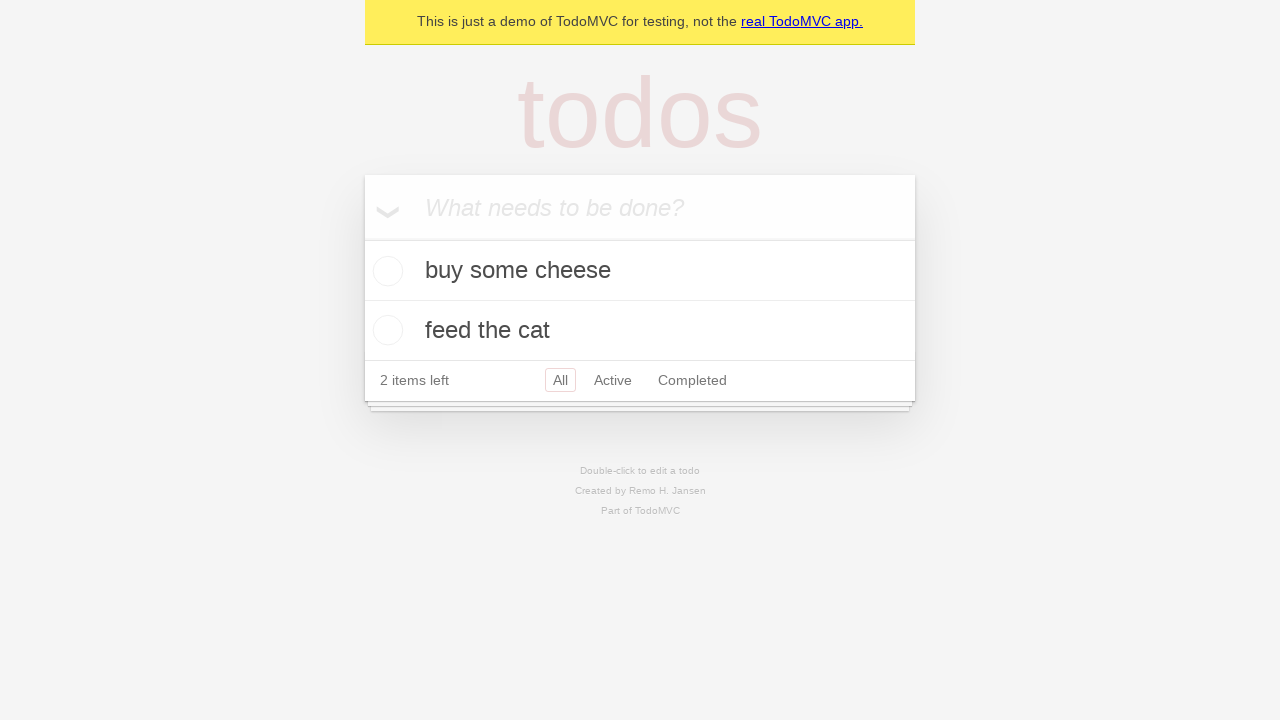

Filled todo input with 'book a doctors appointment' on internal:attr=[placeholder="What needs to be done?"i]
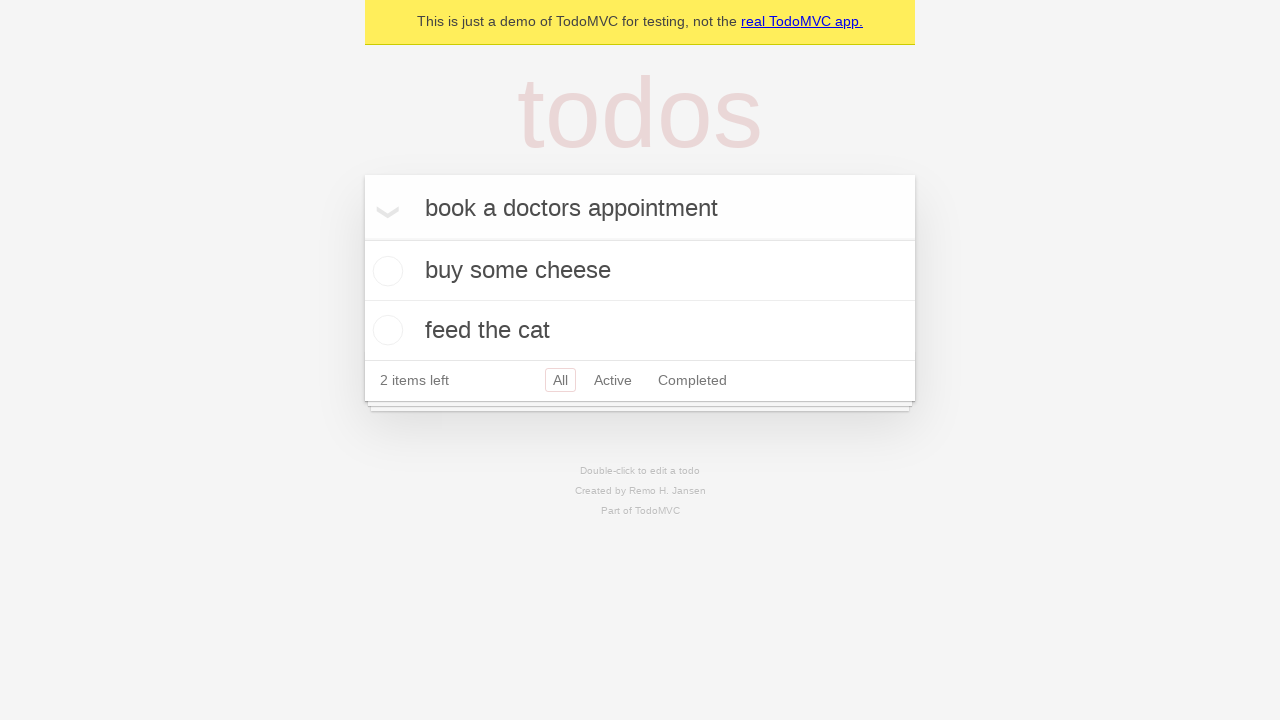

Pressed Enter to create todo 'book a doctors appointment' on internal:attr=[placeholder="What needs to be done?"i]
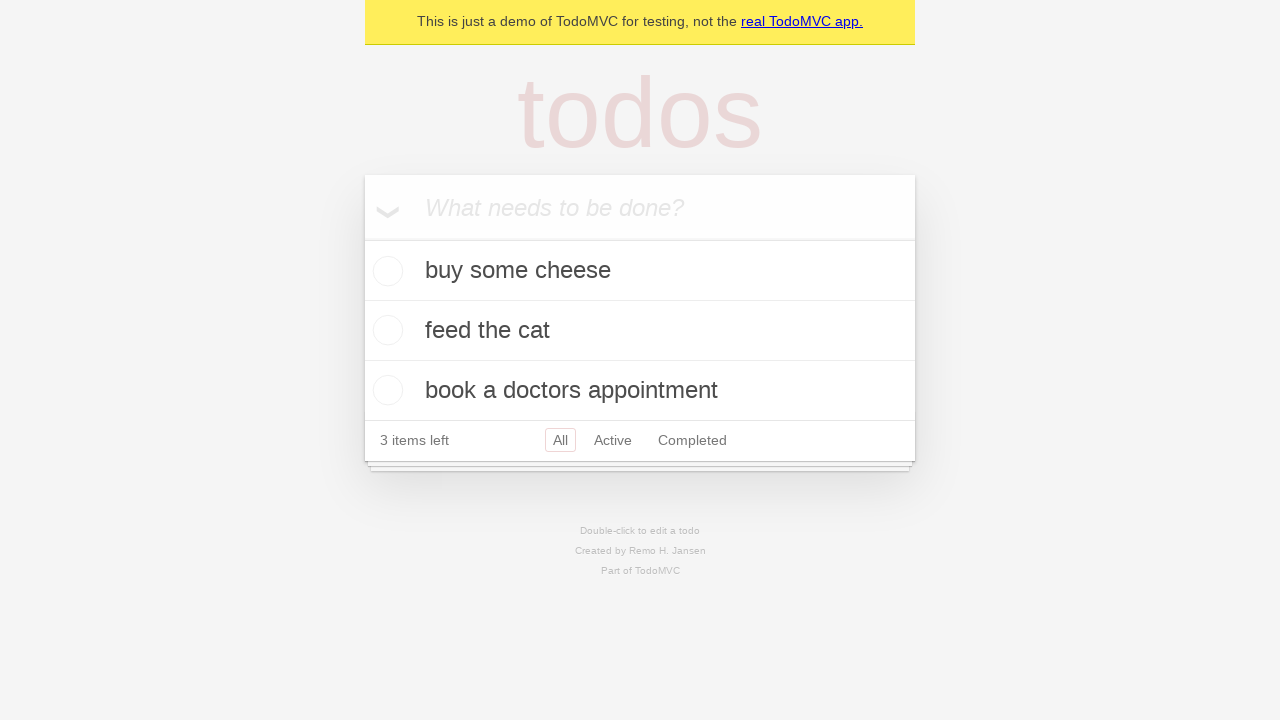

Waited for todo items to load
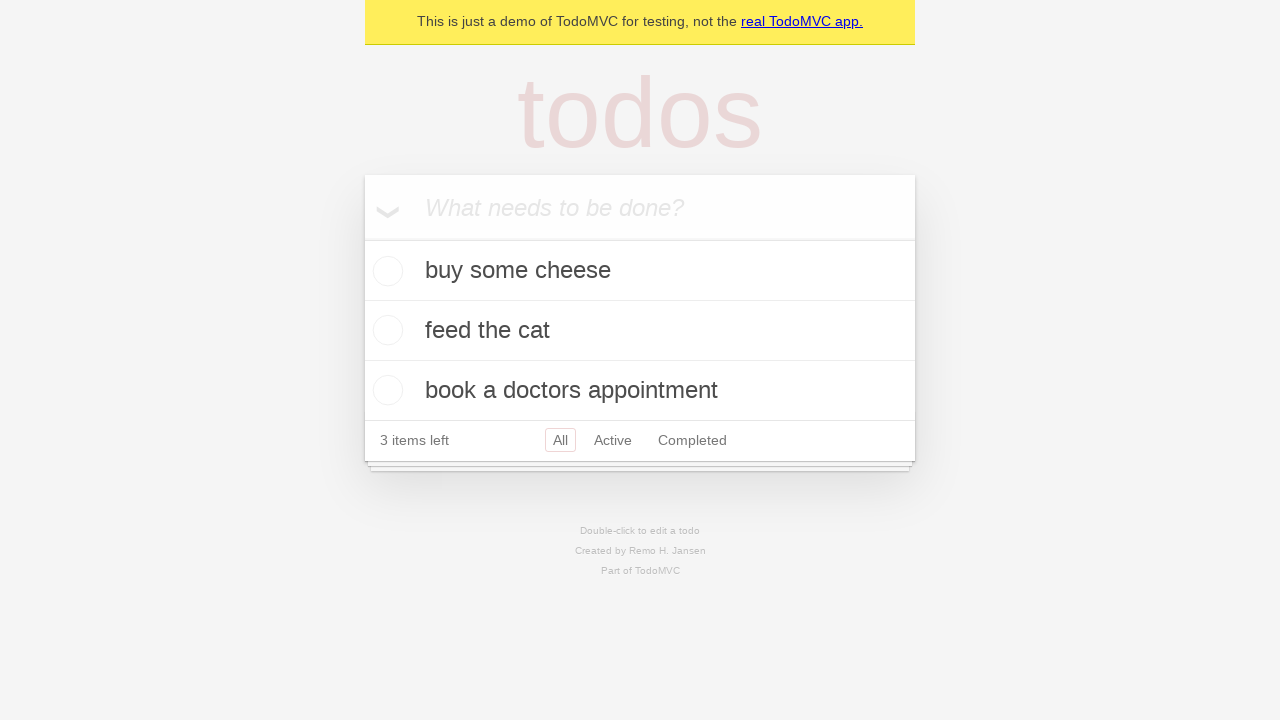

Checked the second todo item checkbox at (385, 330) on internal:testid=[data-testid="todo-item"s] >> nth=1 >> internal:role=checkbox
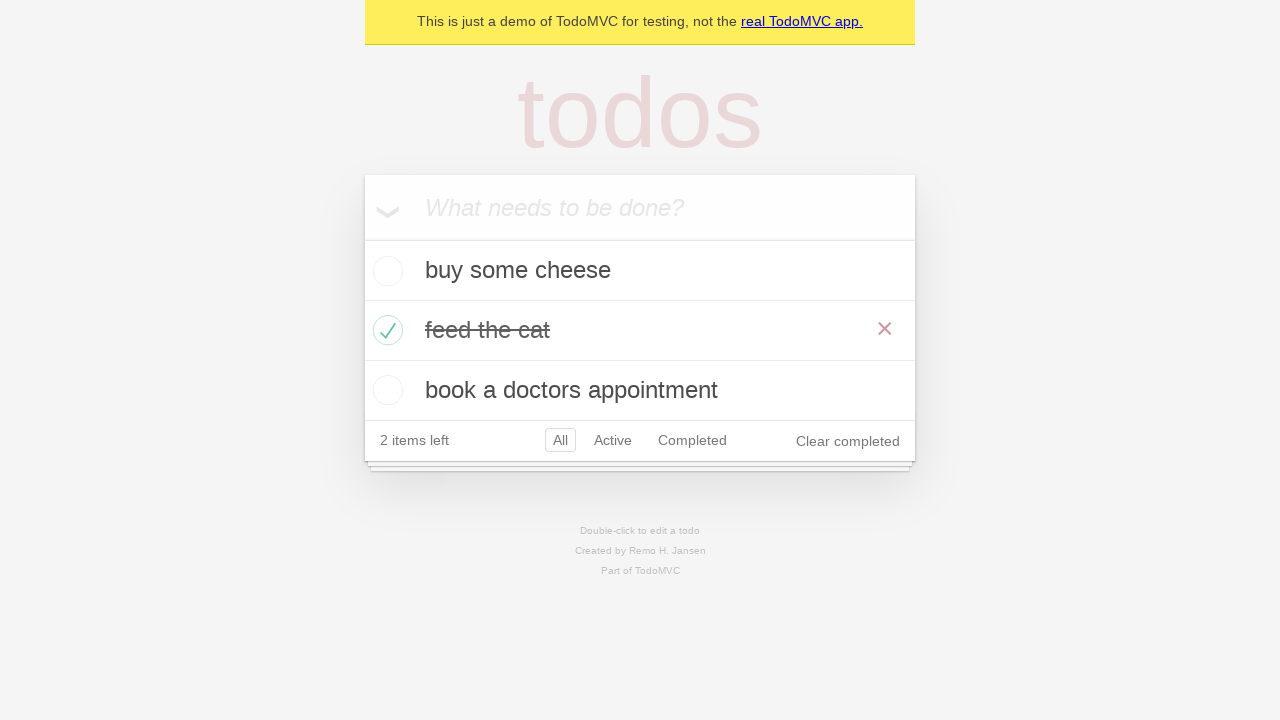

Clicked 'Clear completed' button to remove completed items at (848, 441) on internal:role=button[name="Clear completed"i]
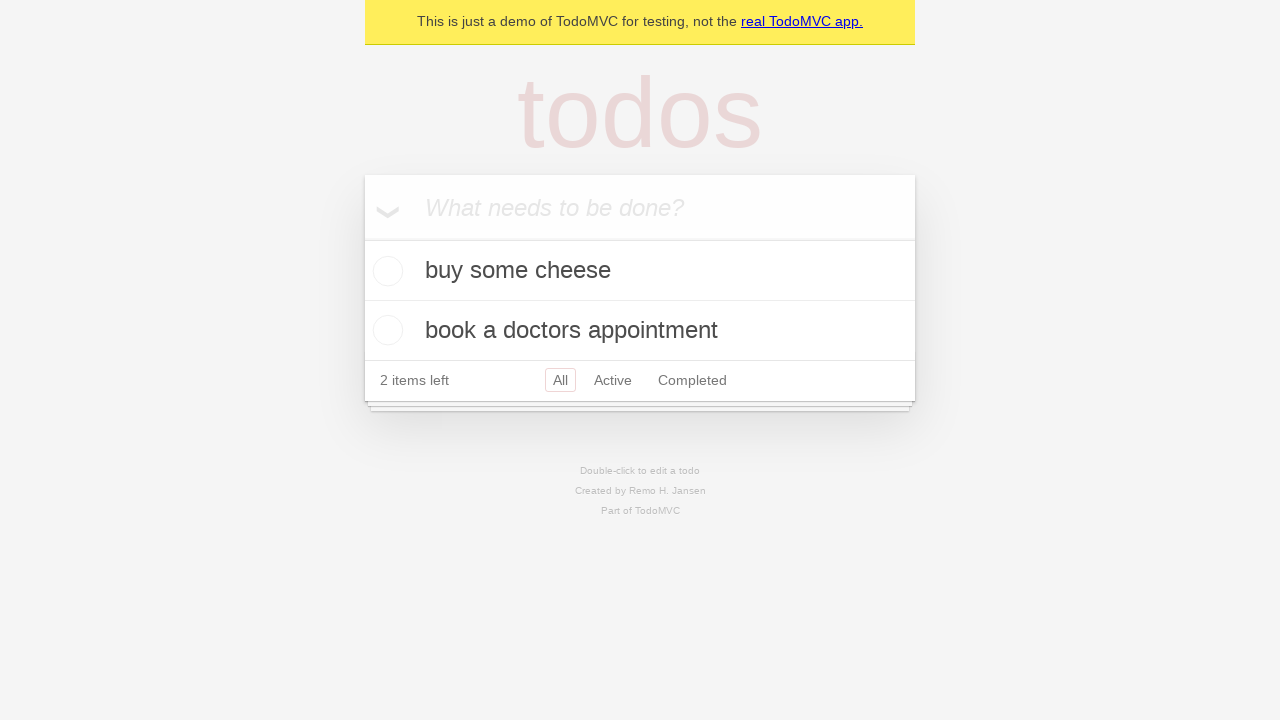

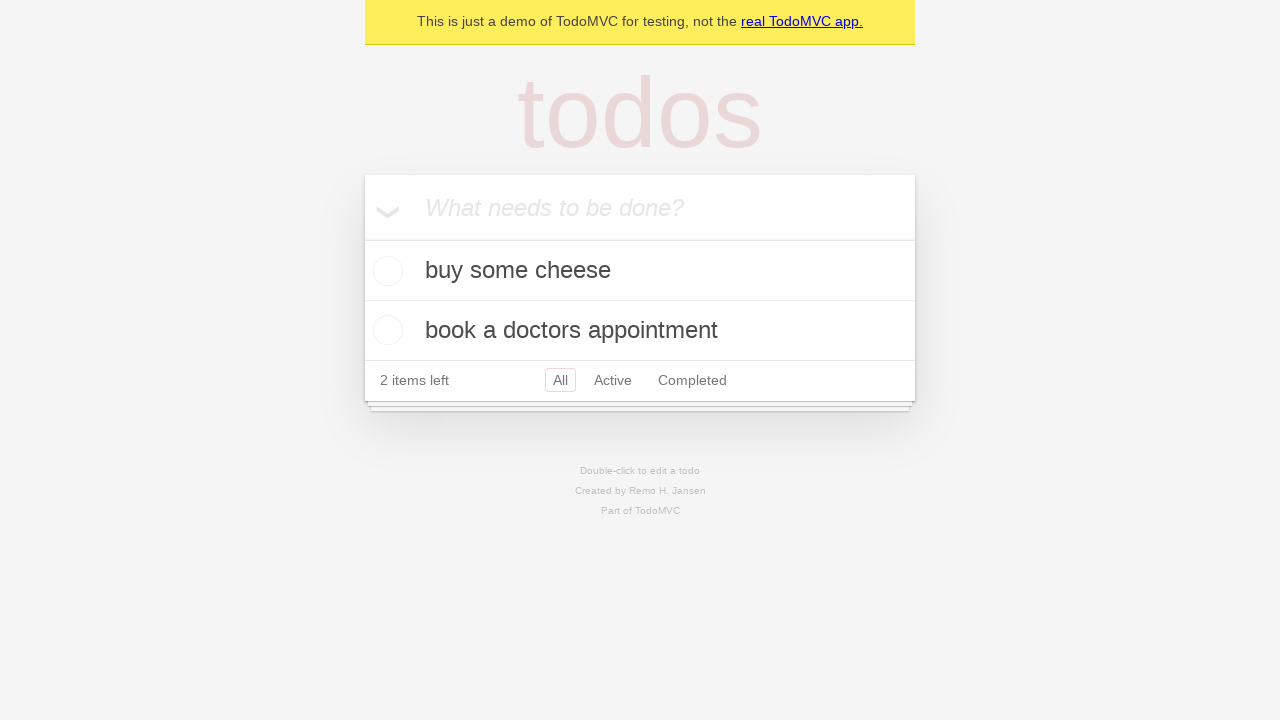